Tests horizontal slider functionality by repeatedly pressing the right arrow key until the slider value reaches 4.5

Starting URL: https://the-internet.herokuapp.com/horizontal_slider

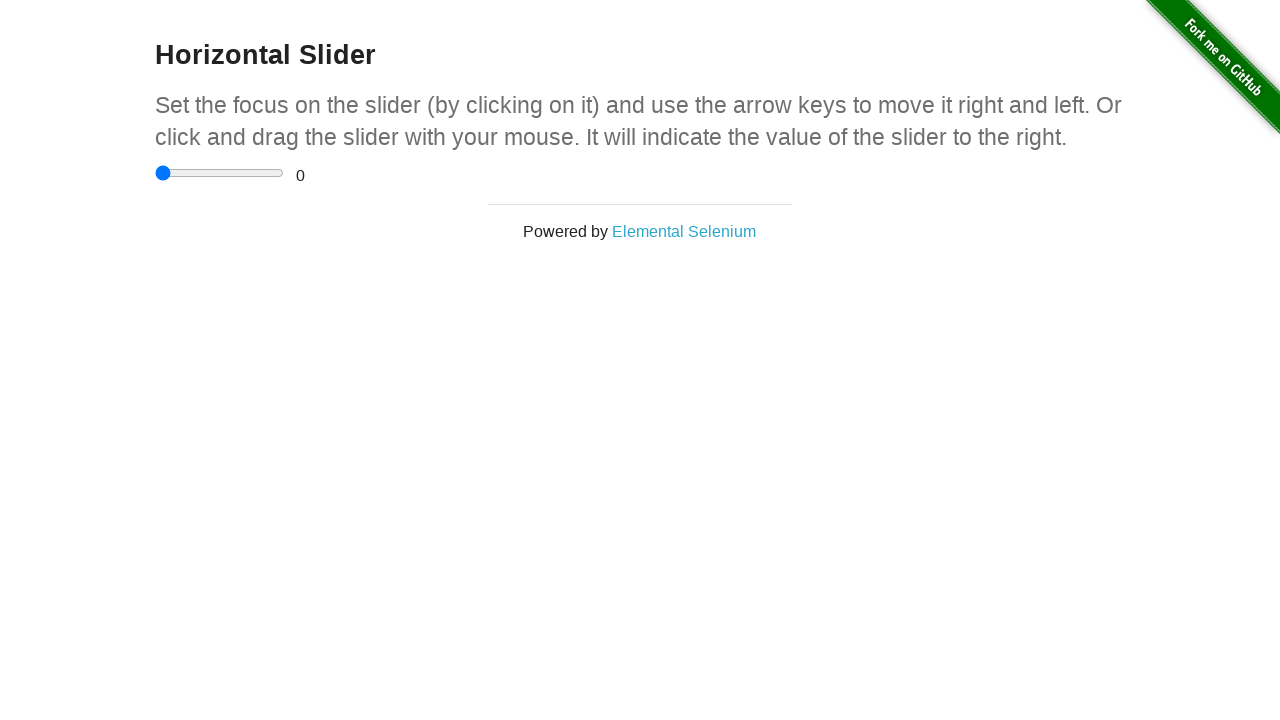

Located the horizontal slider input element
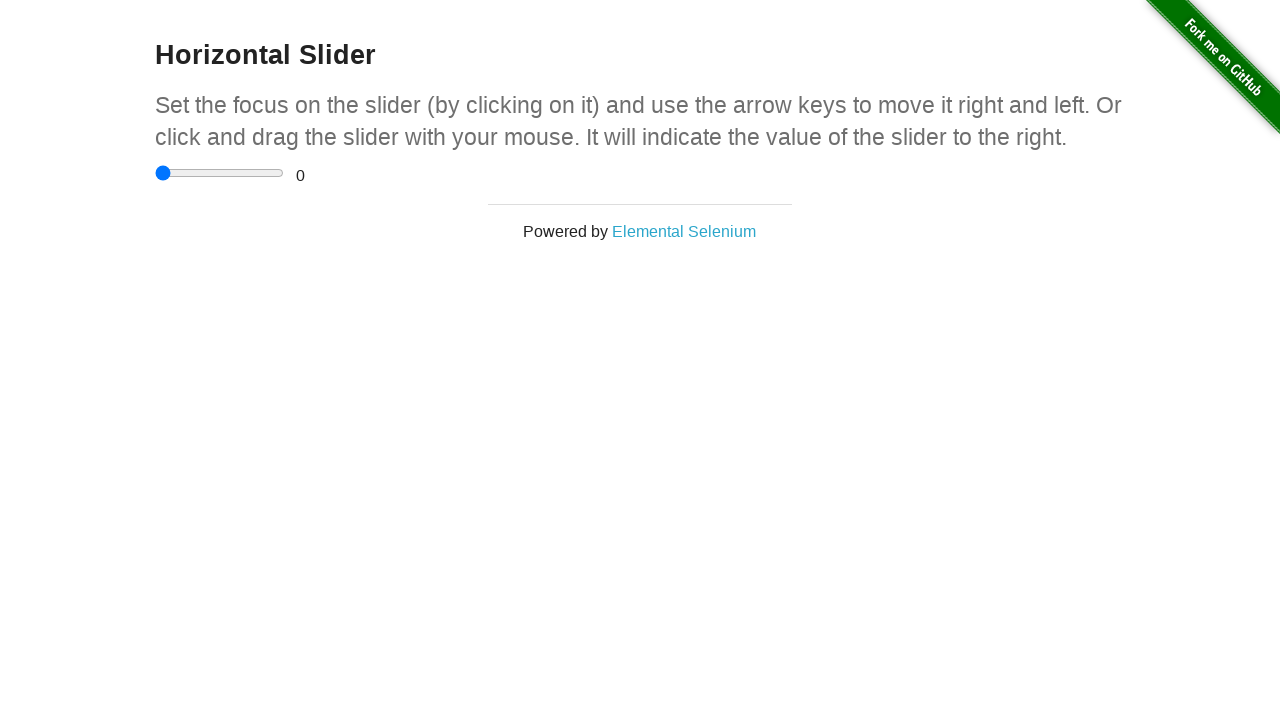

Located the range display element
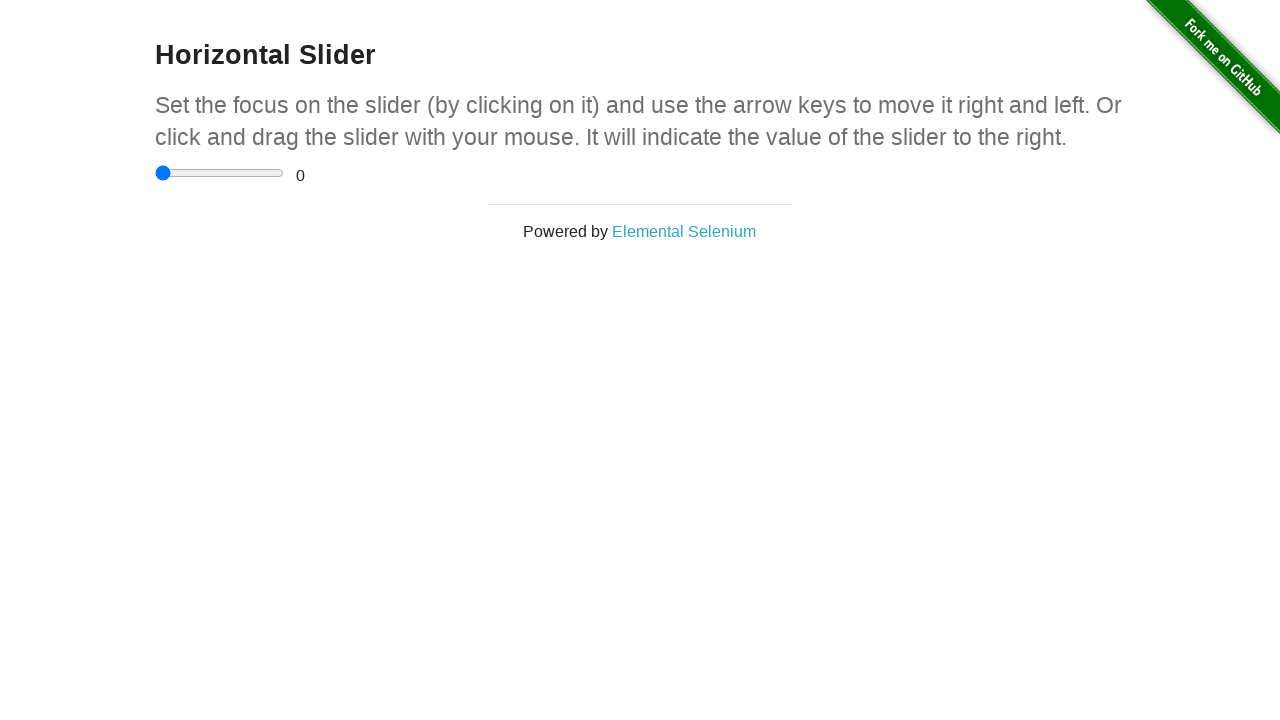

Set target slider value to 4.5
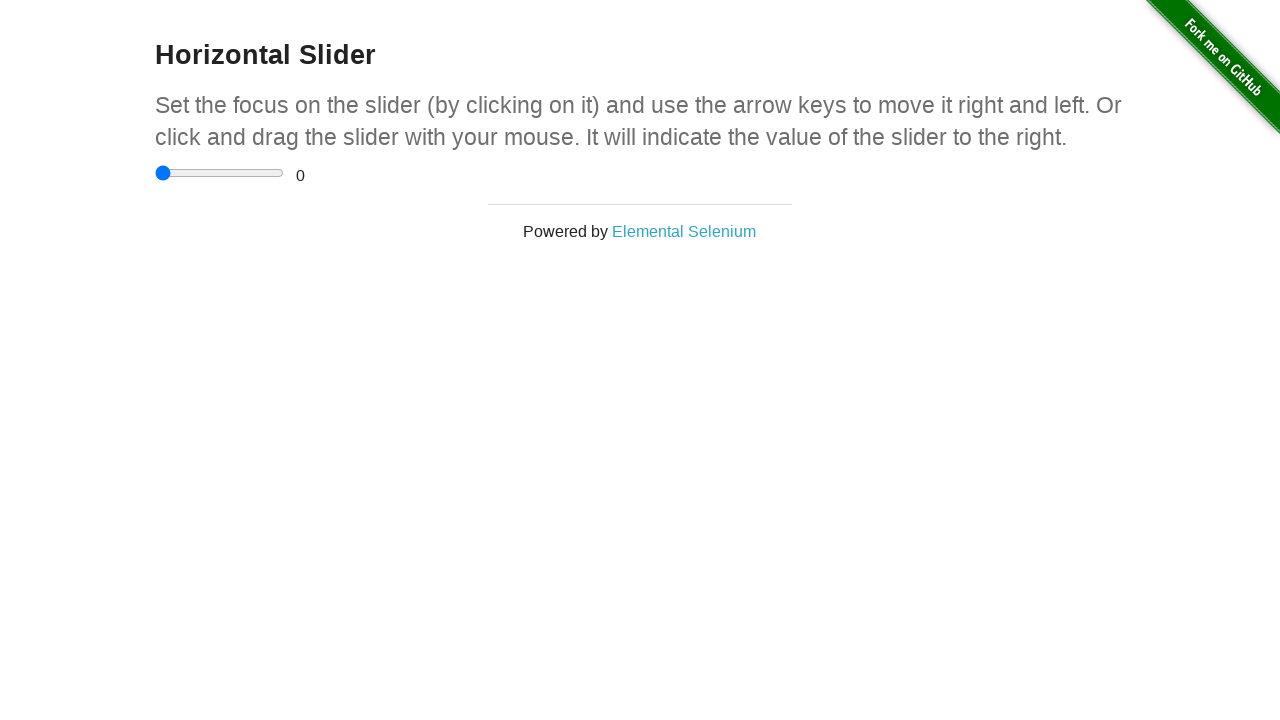

Pressed ArrowRight to move slider, current value: 0.5 on input[type='range']
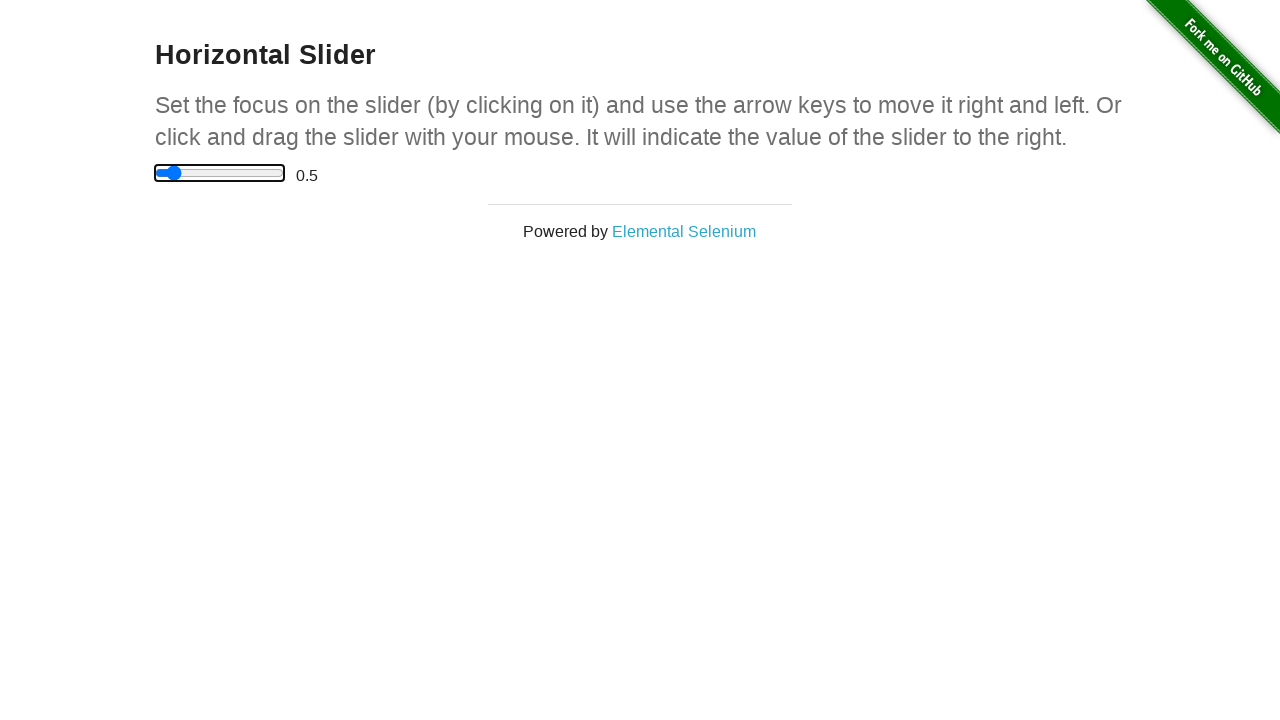

Waited 200ms for UI update
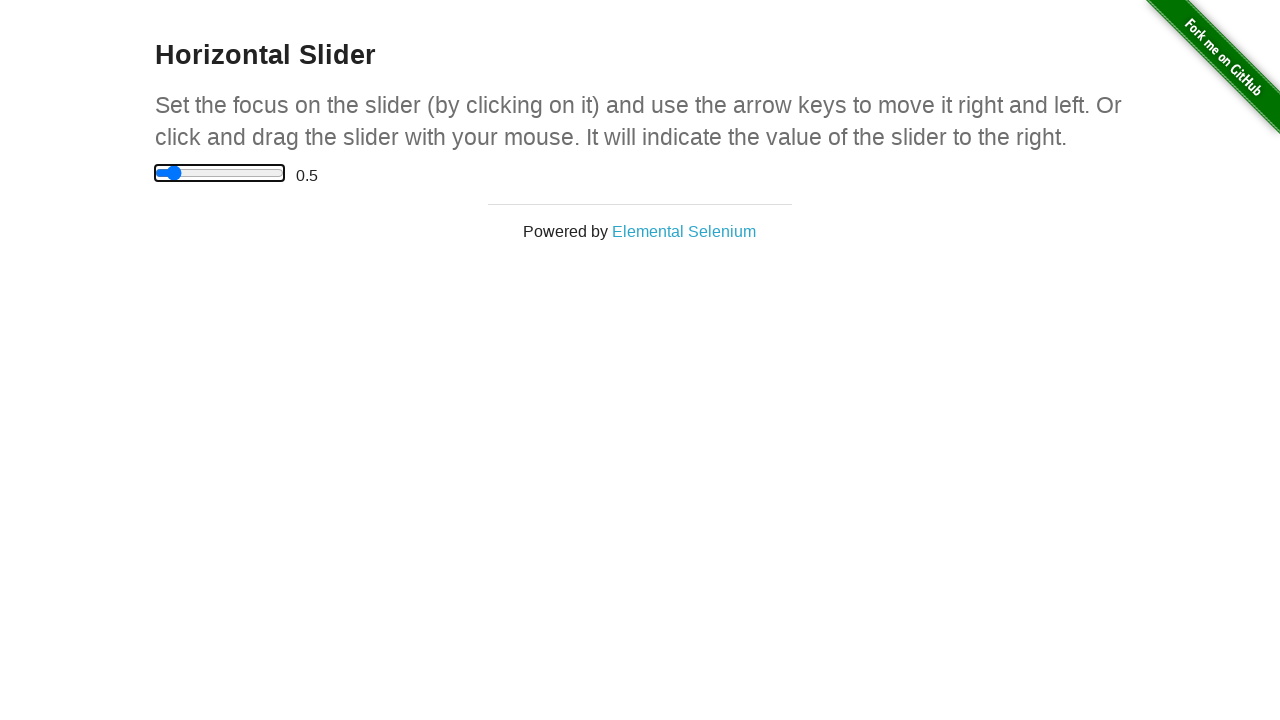

Pressed ArrowRight to move slider, current value: 1 on input[type='range']
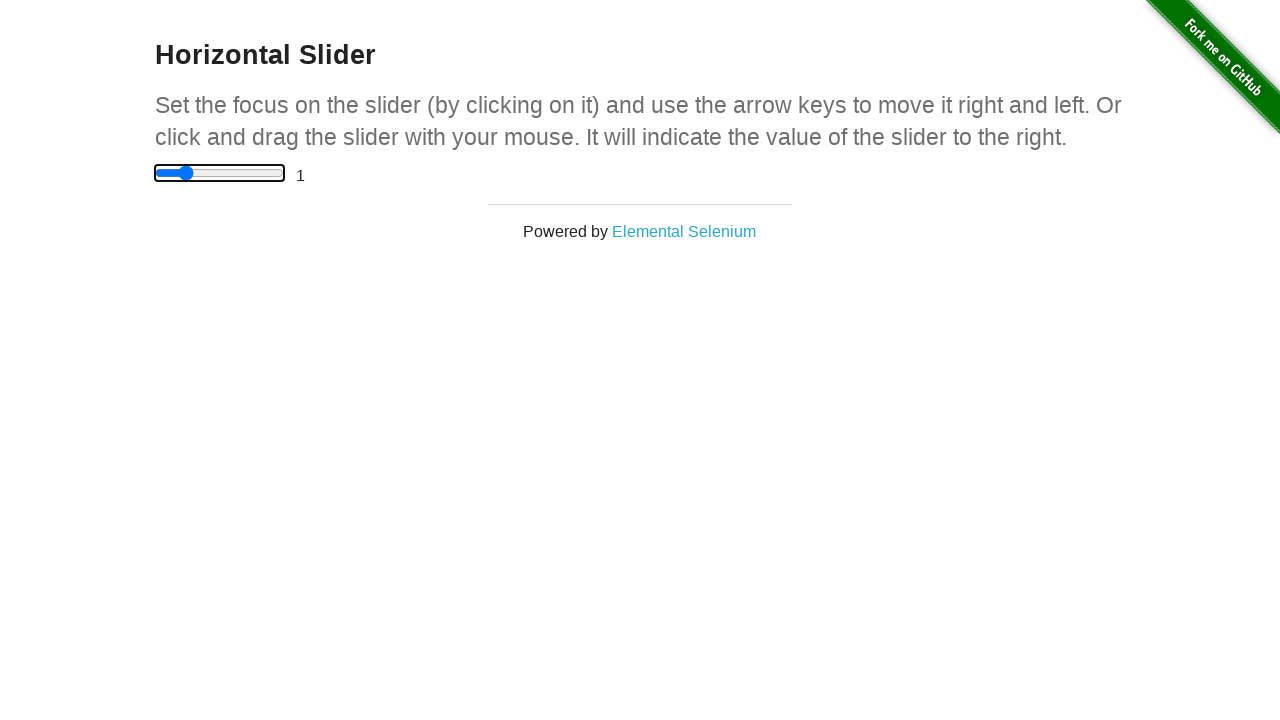

Waited 200ms for UI update
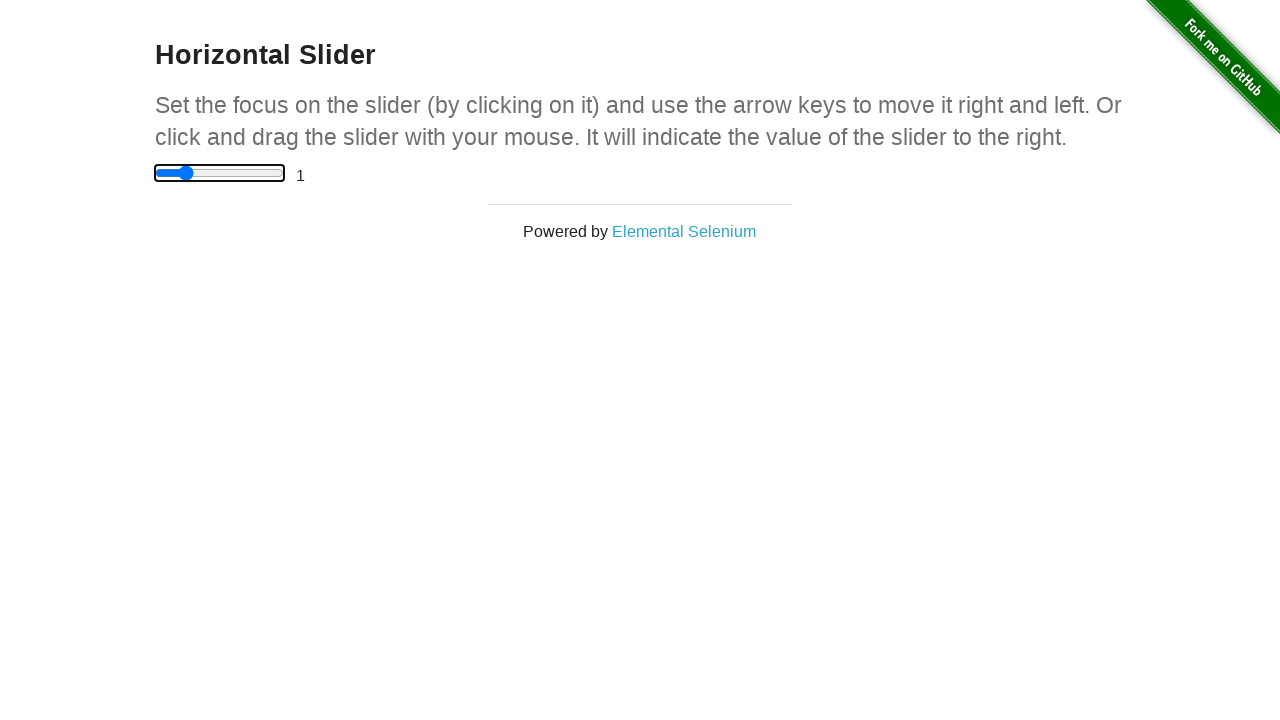

Pressed ArrowRight to move slider, current value: 1.5 on input[type='range']
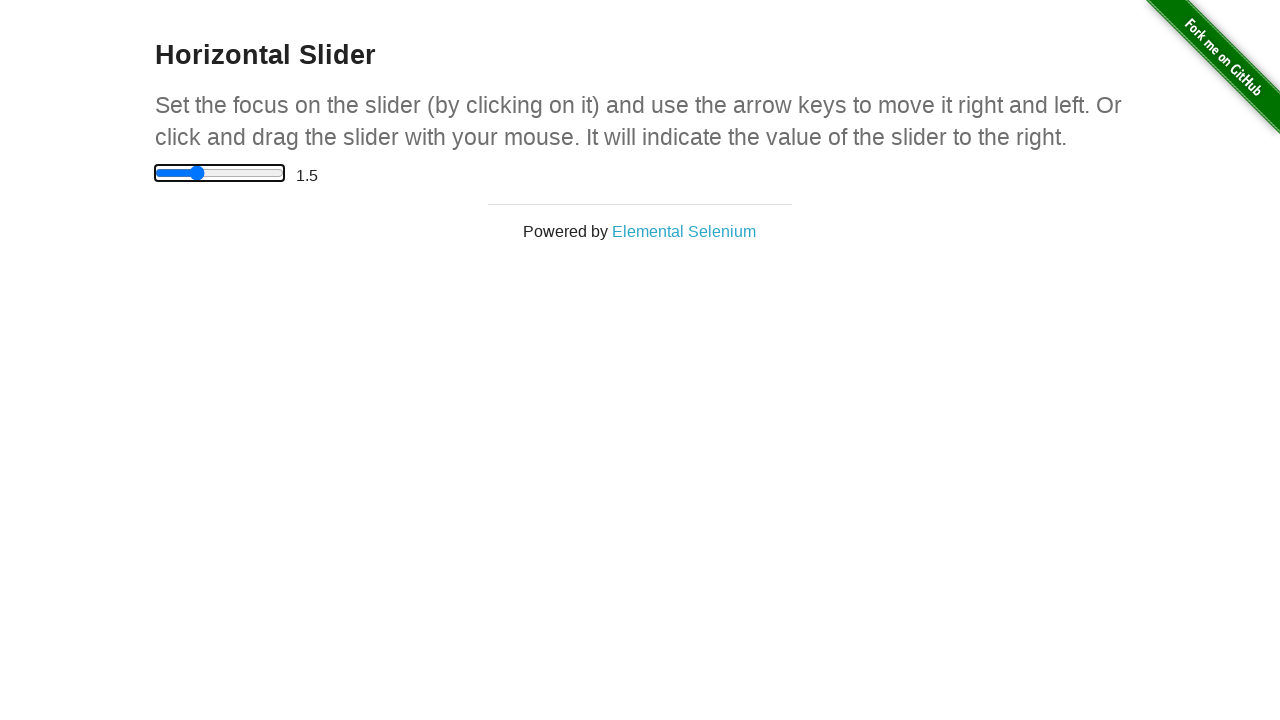

Waited 200ms for UI update
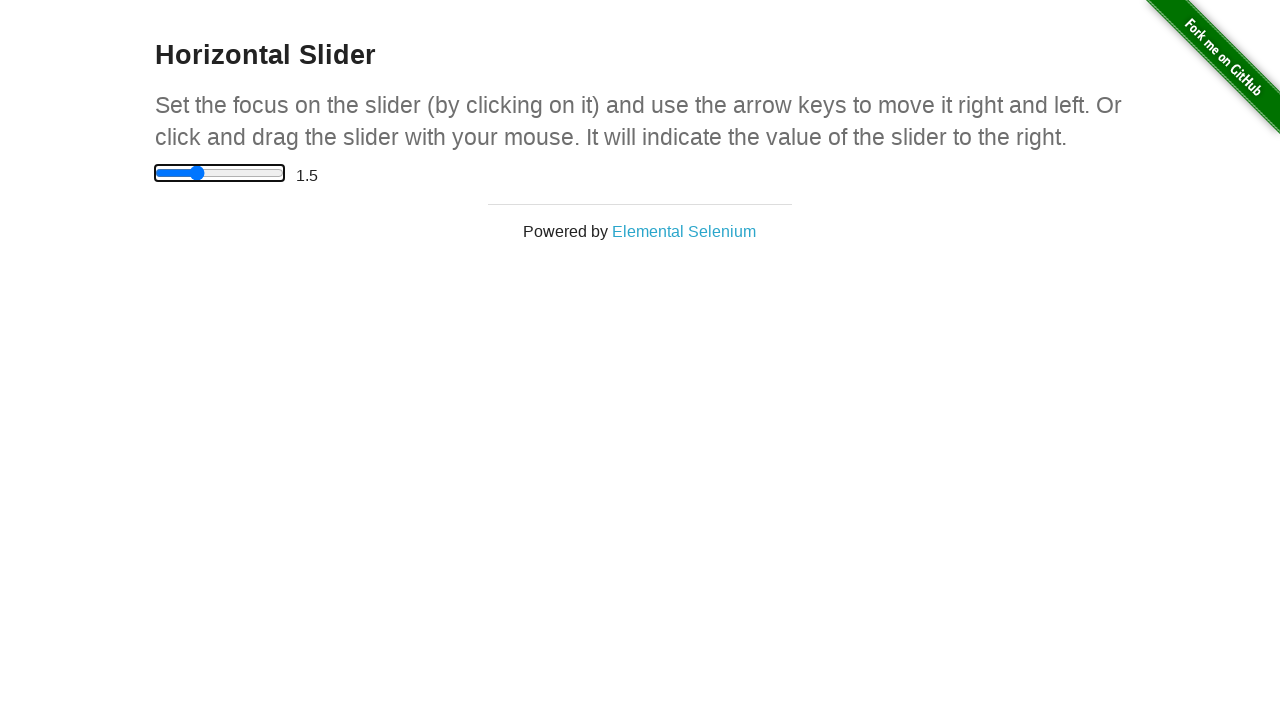

Pressed ArrowRight to move slider, current value: 2 on input[type='range']
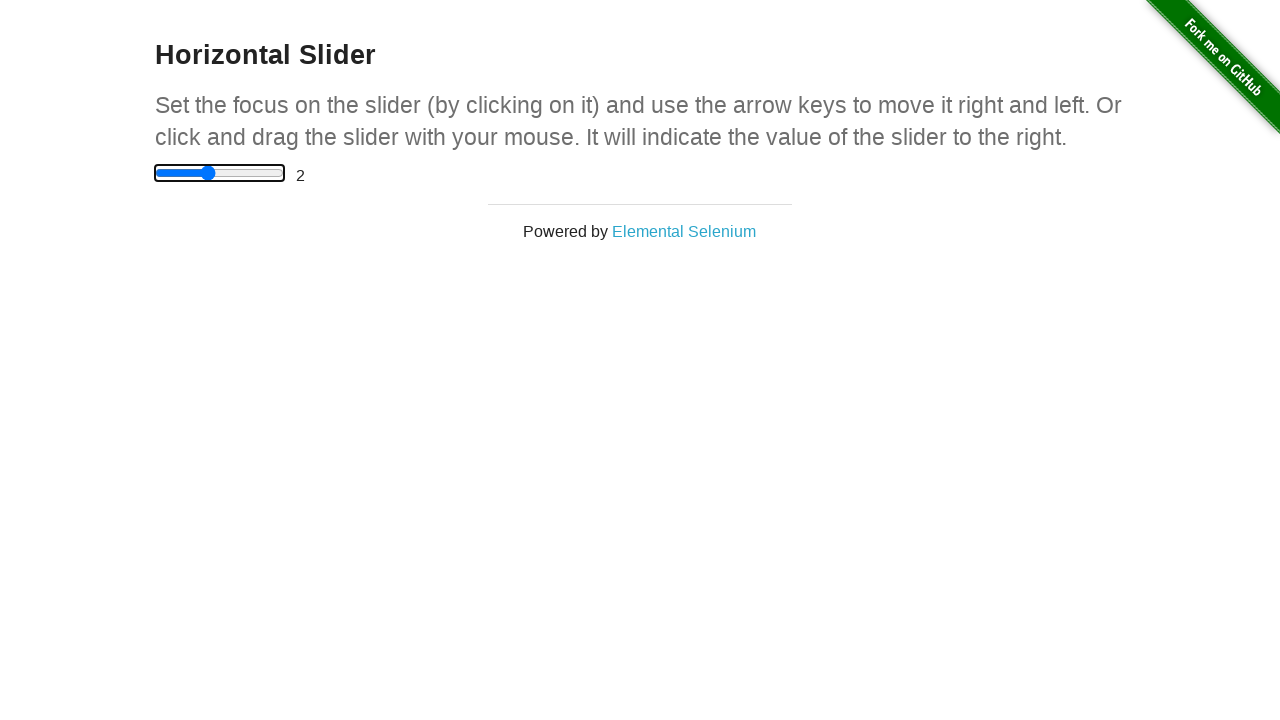

Waited 200ms for UI update
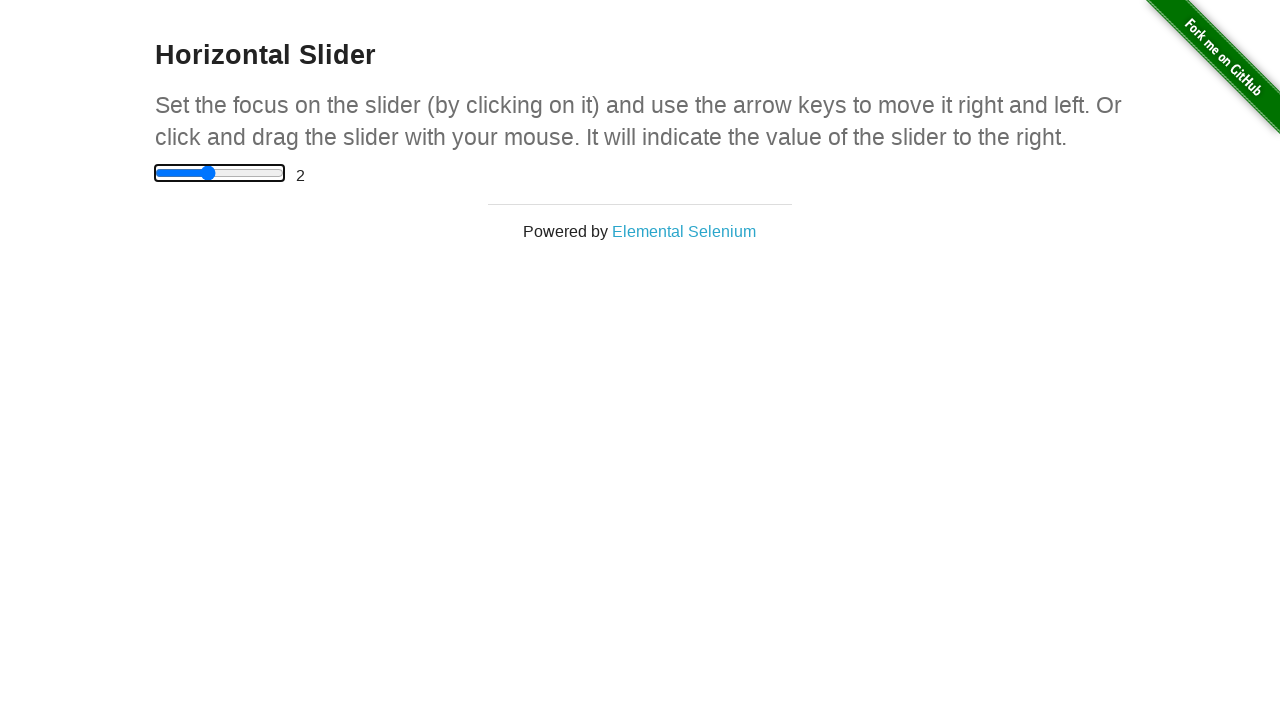

Pressed ArrowRight to move slider, current value: 2.5 on input[type='range']
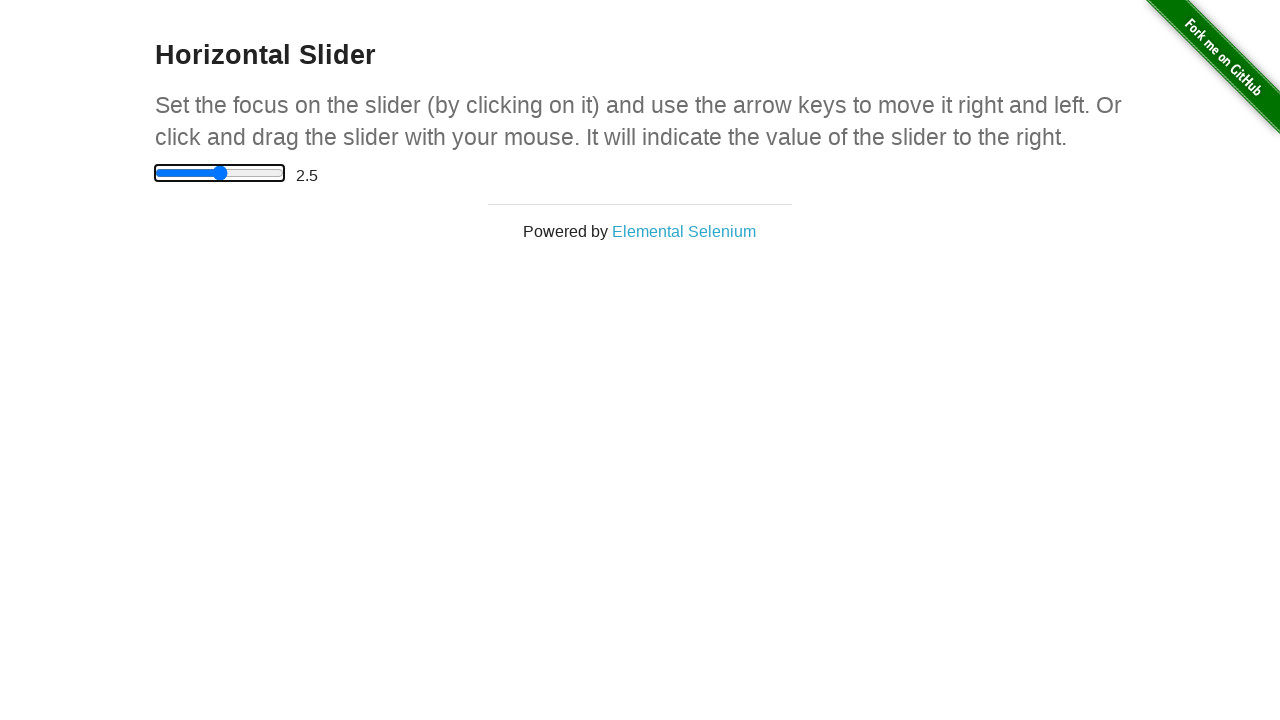

Waited 200ms for UI update
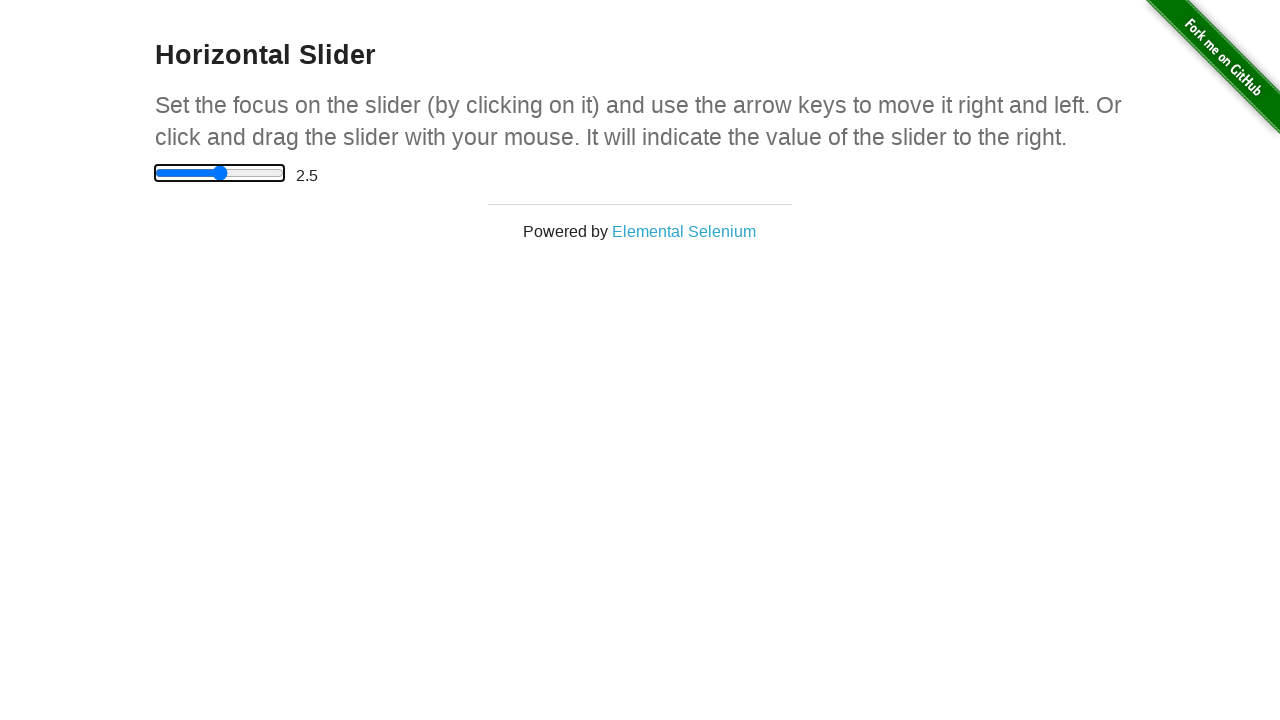

Pressed ArrowRight to move slider, current value: 3 on input[type='range']
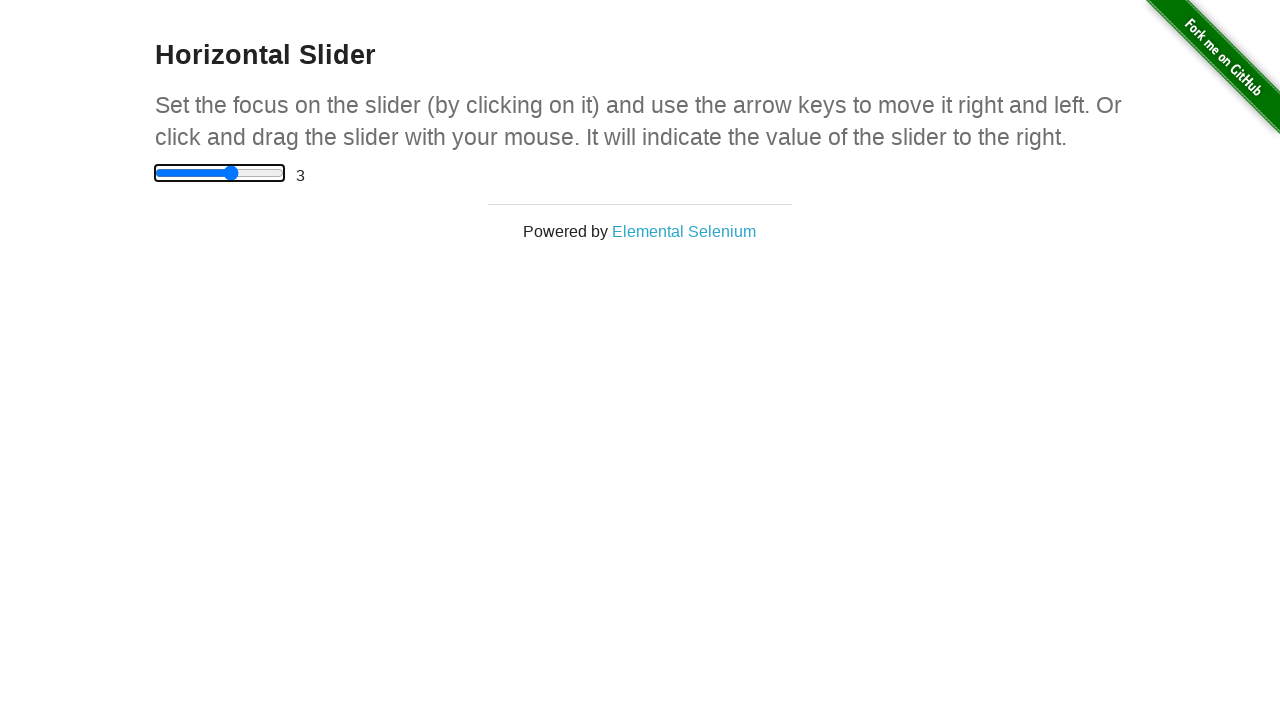

Waited 200ms for UI update
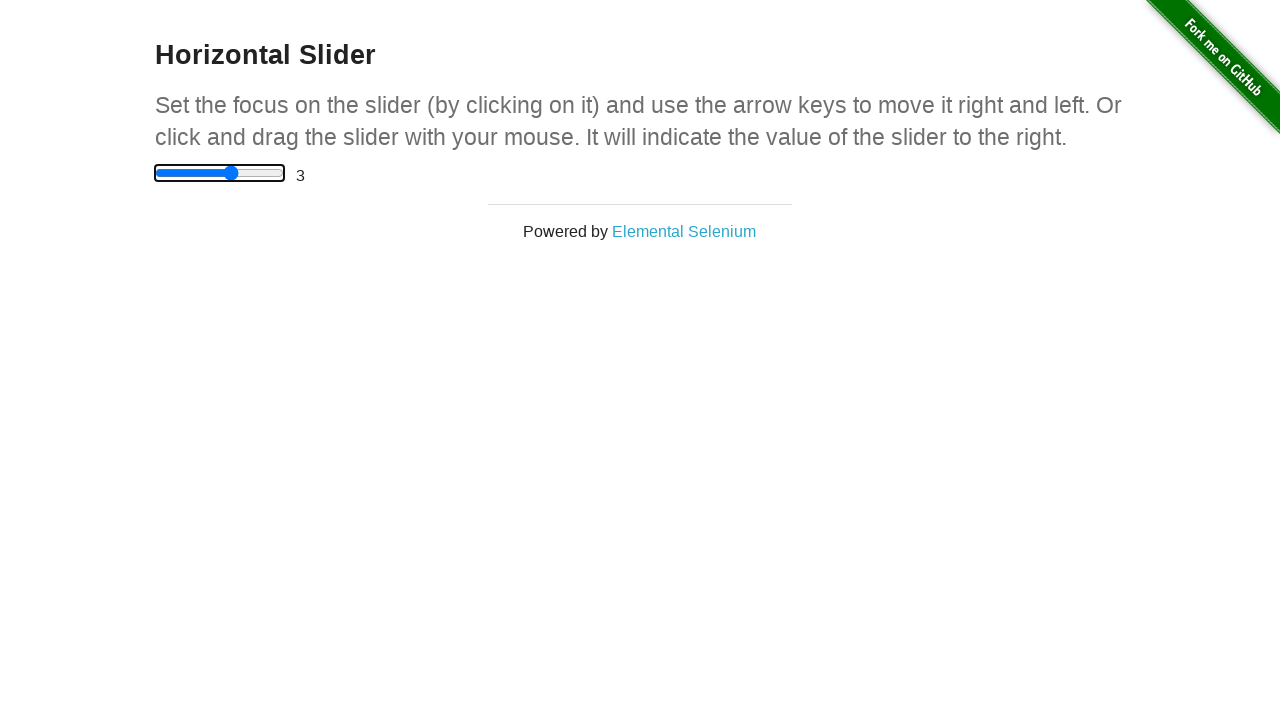

Pressed ArrowRight to move slider, current value: 3.5 on input[type='range']
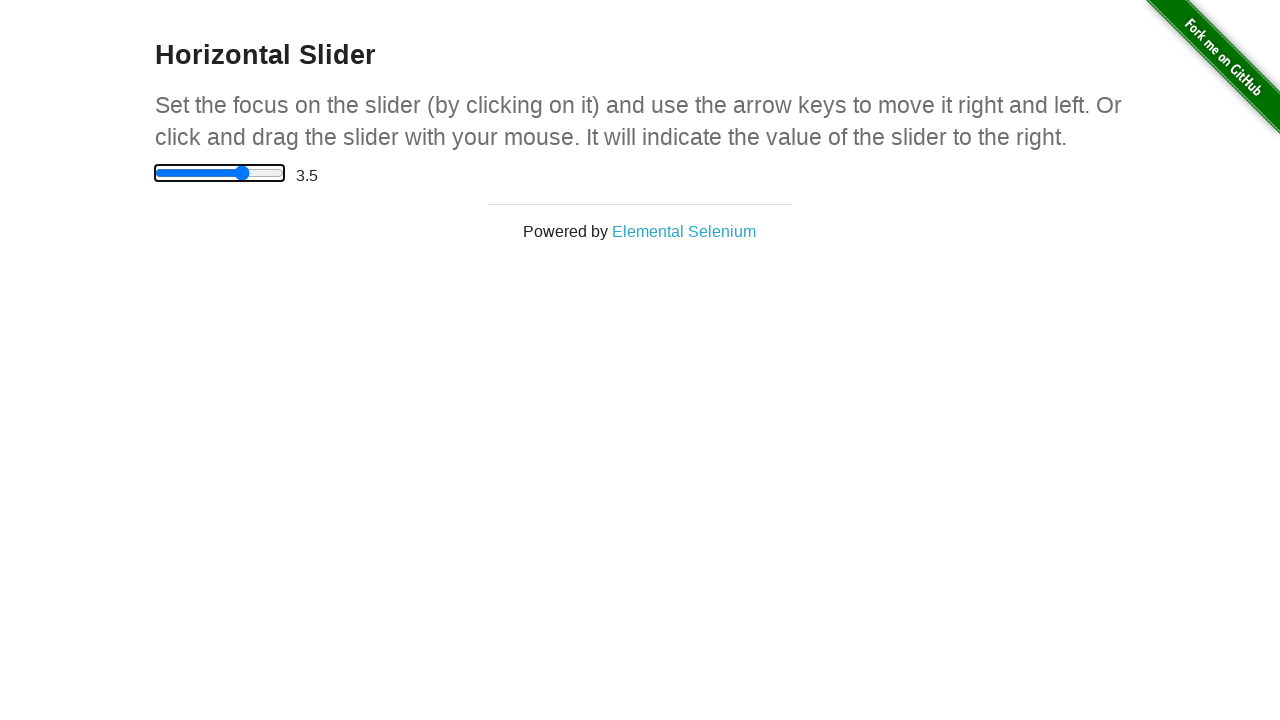

Waited 200ms for UI update
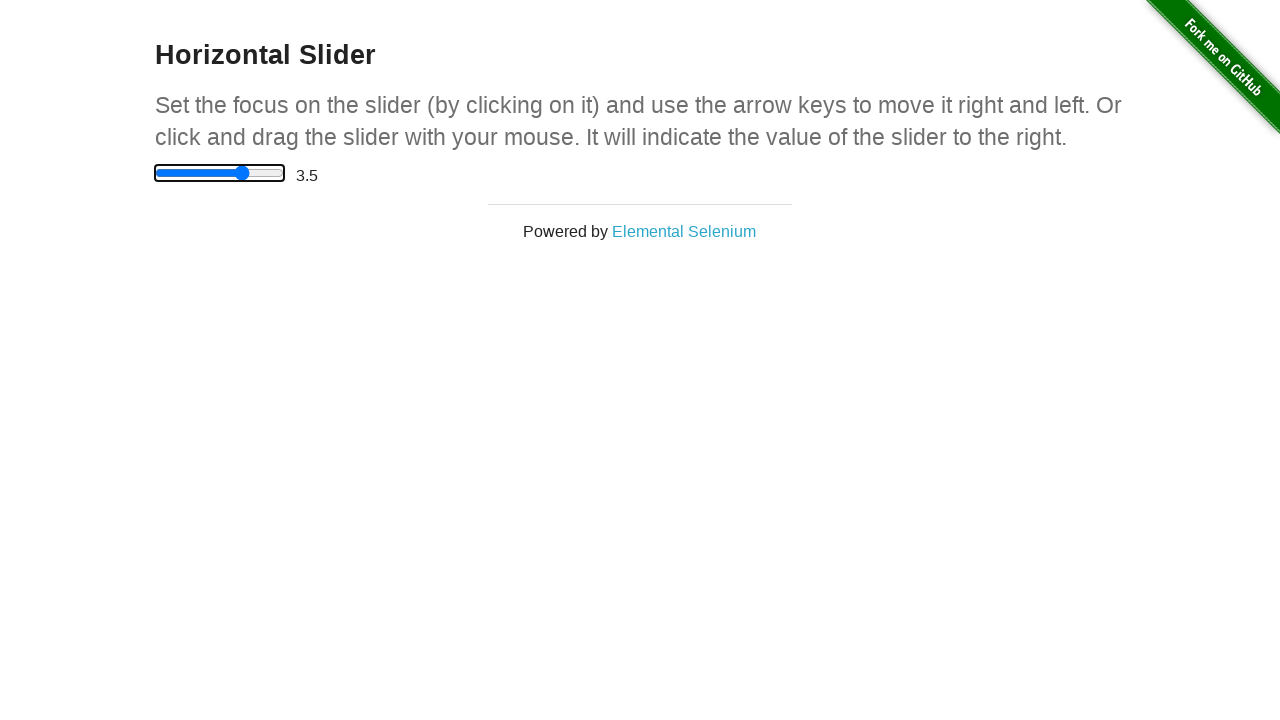

Pressed ArrowRight to move slider, current value: 4 on input[type='range']
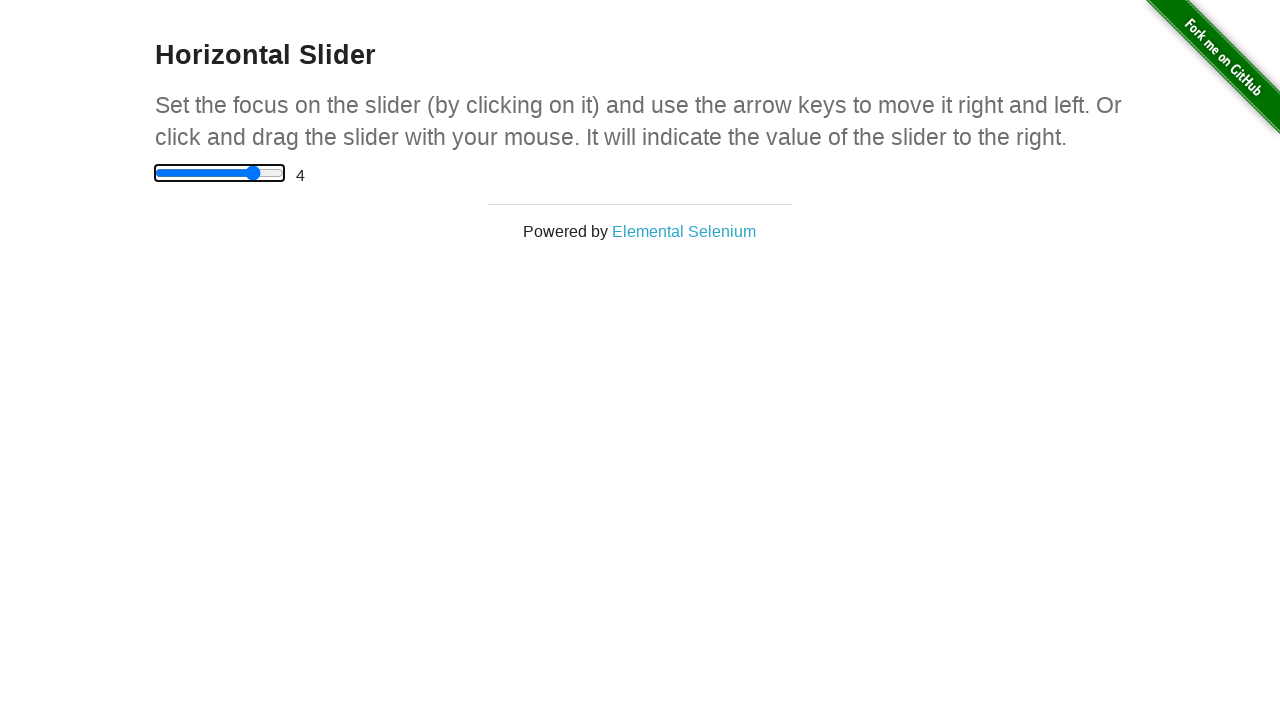

Waited 200ms for UI update
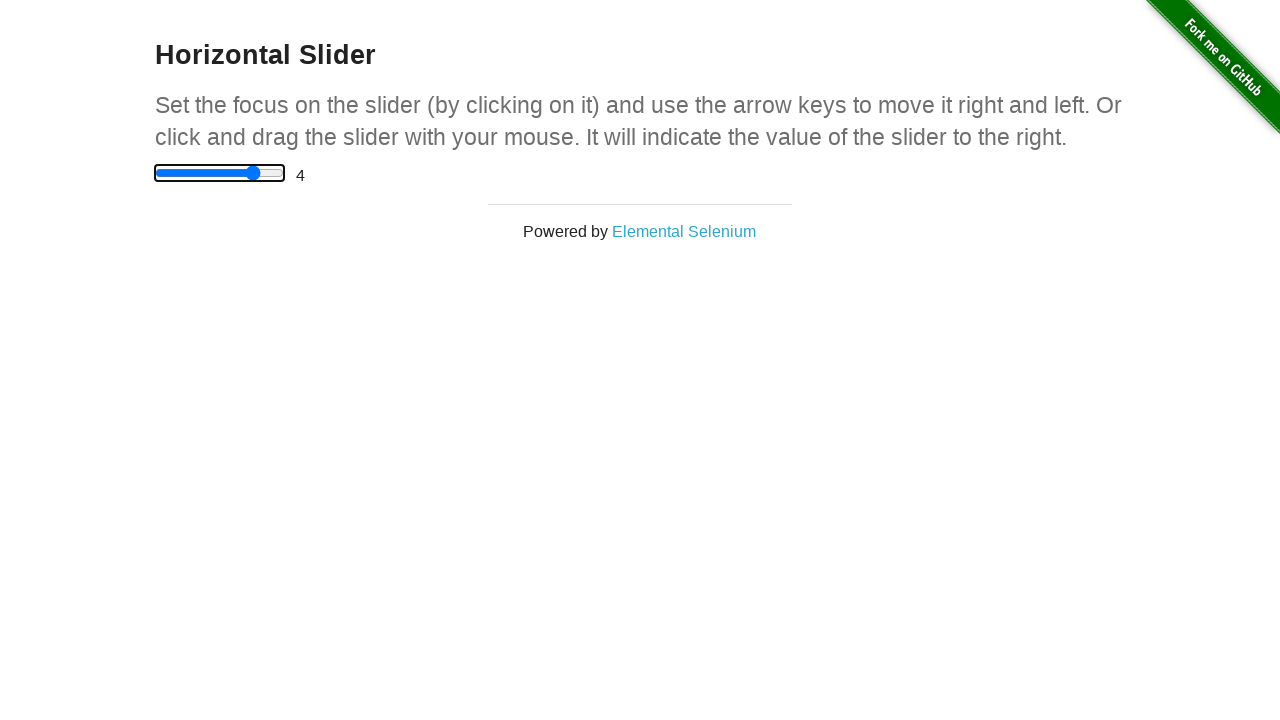

Pressed ArrowRight to move slider, current value: 4.5 on input[type='range']
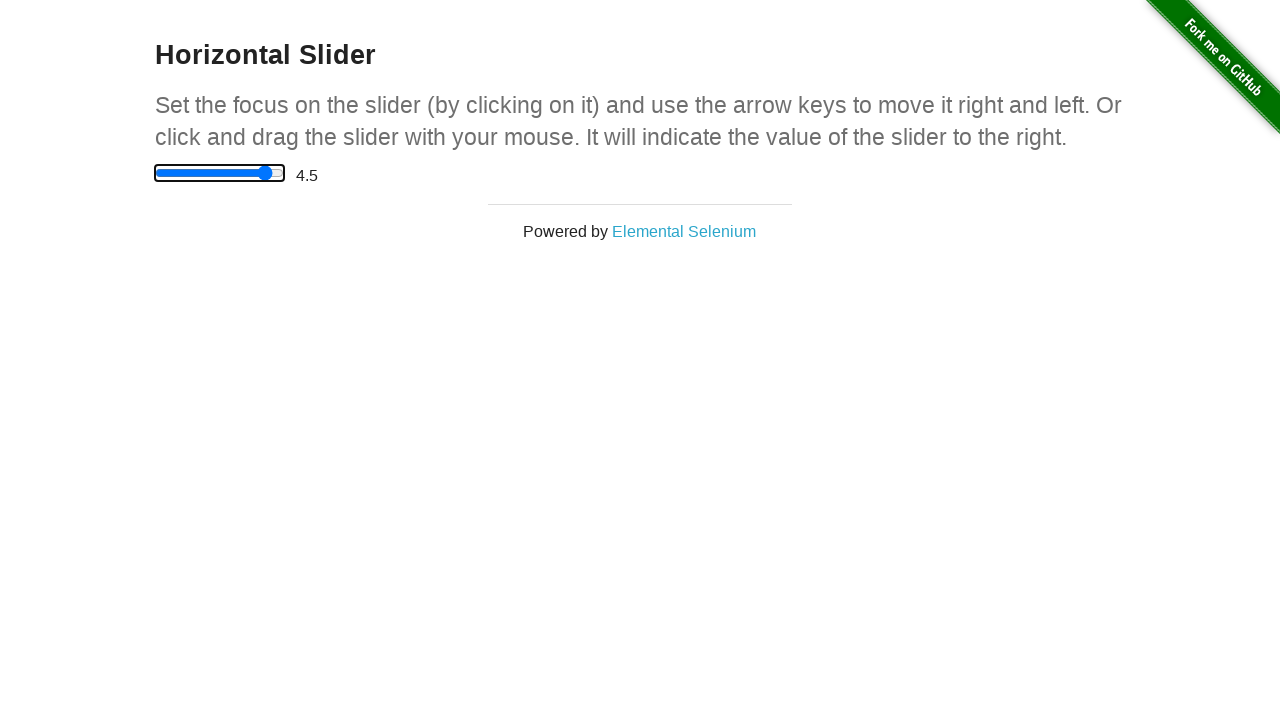

Waited 200ms for UI update
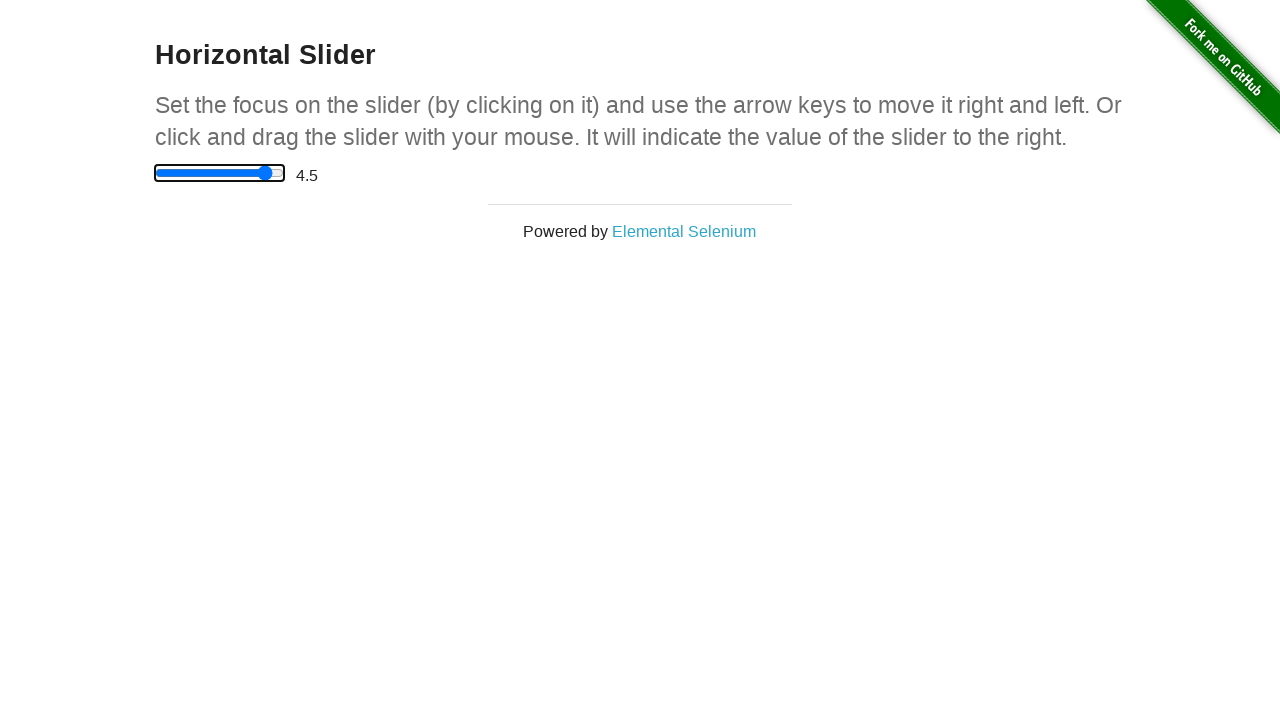

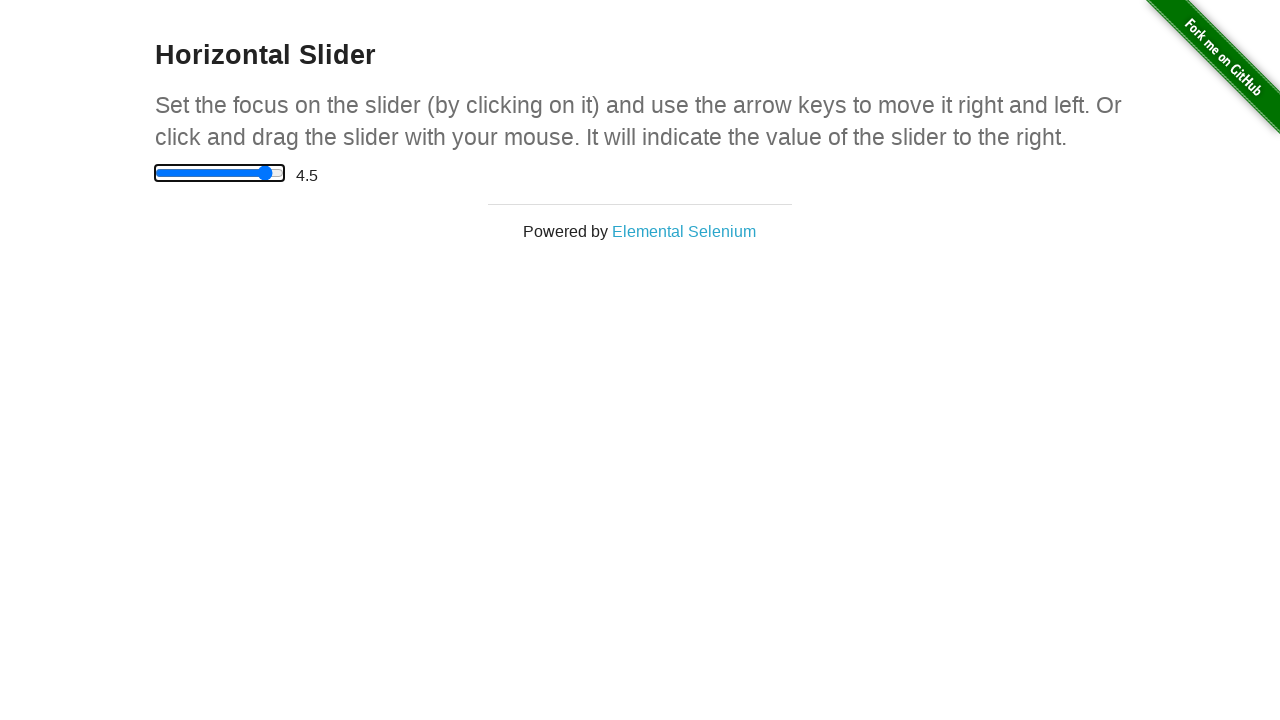